Tests marking all todo items as completed using the toggle-all checkbox

Starting URL: https://demo.playwright.dev/todomvc

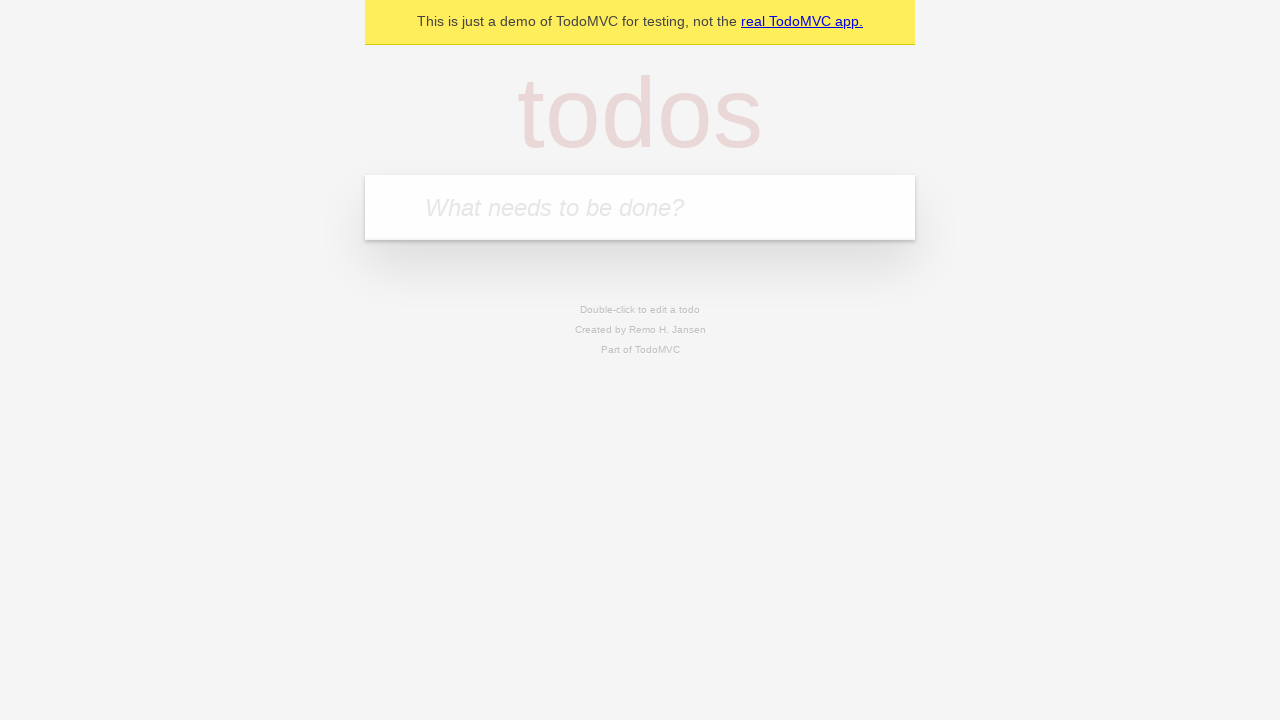

Located the 'What needs to be done?' input field
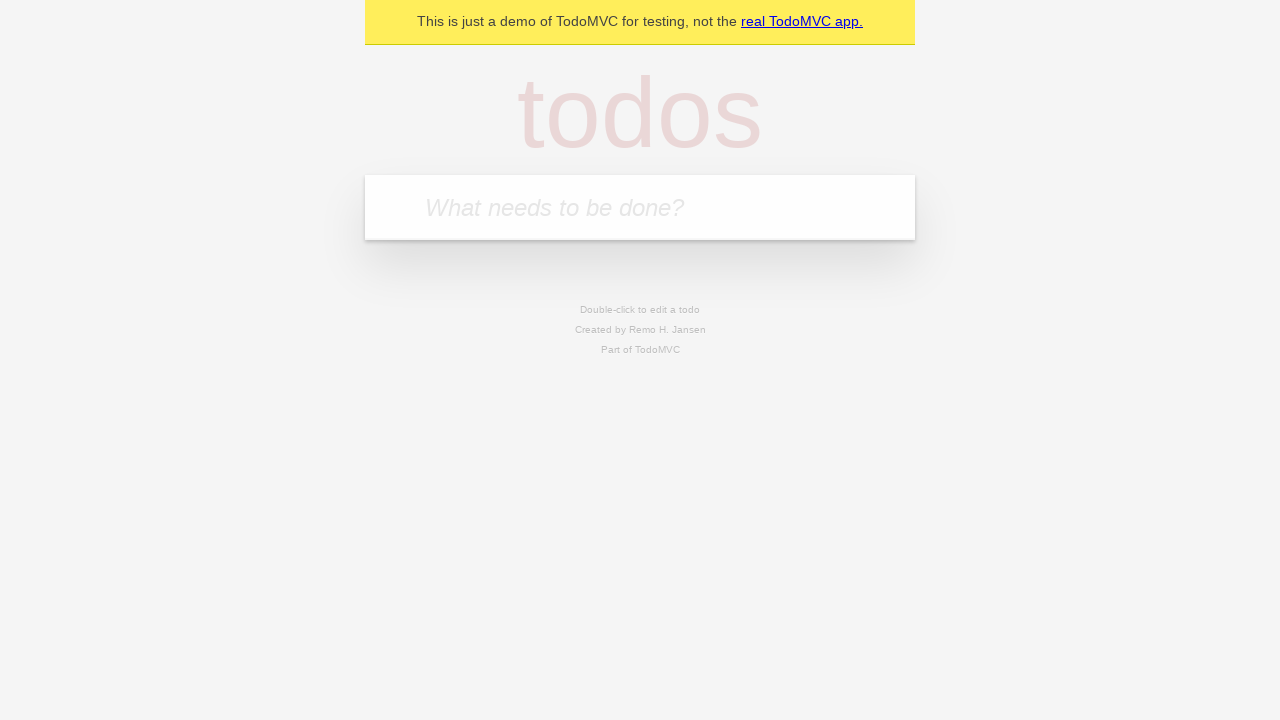

Filled first todo item with 'buy some cheese' on internal:attr=[placeholder="What needs to be done?"i]
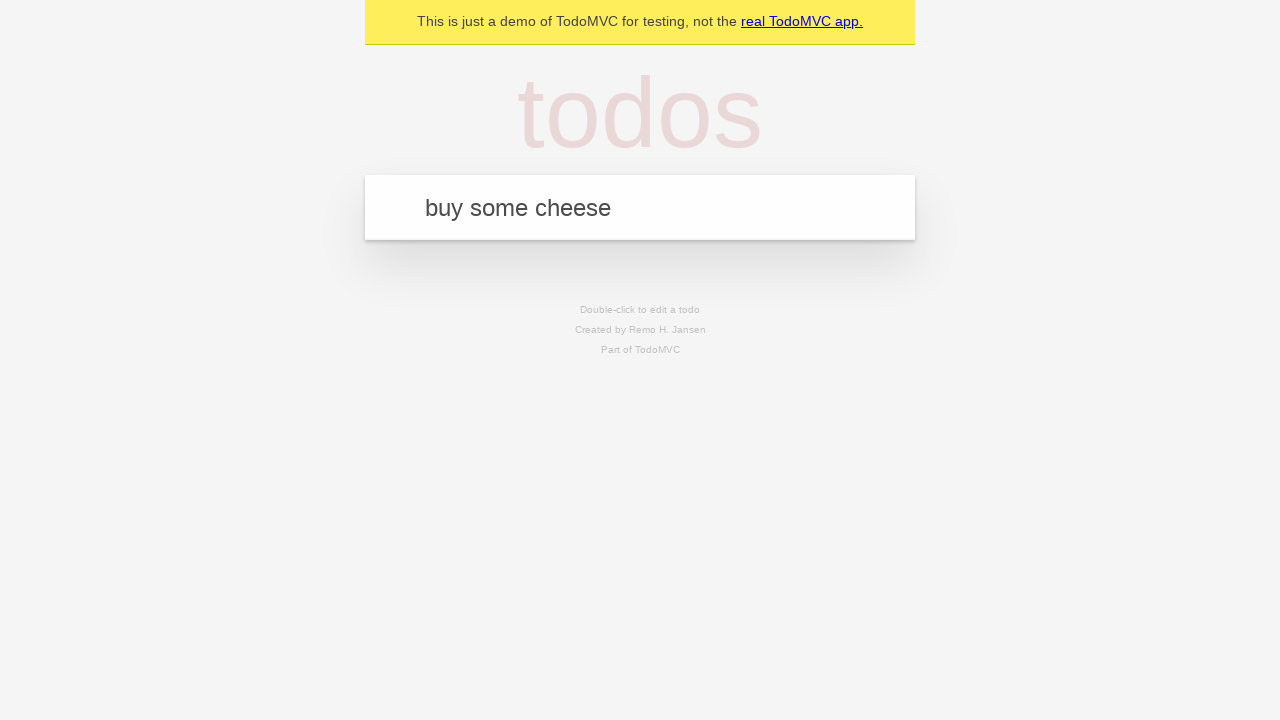

Pressed Enter to add first todo item on internal:attr=[placeholder="What needs to be done?"i]
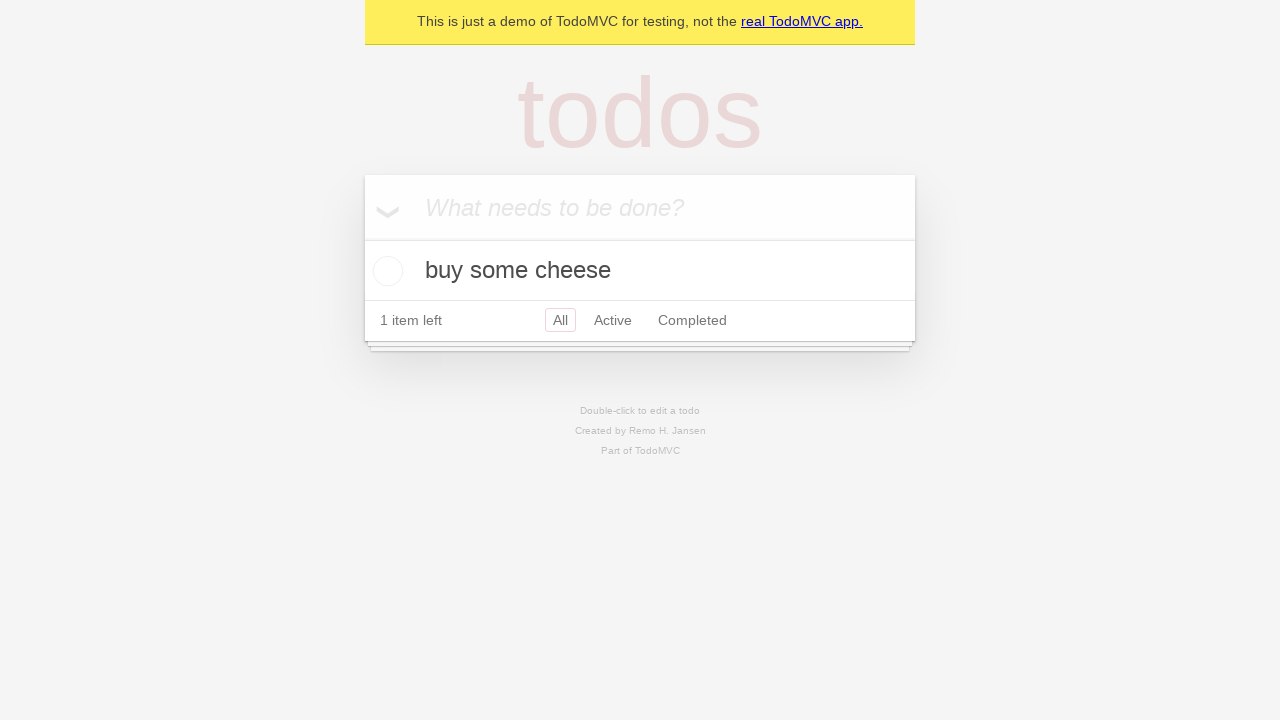

Filled second todo item with 'feed the cat' on internal:attr=[placeholder="What needs to be done?"i]
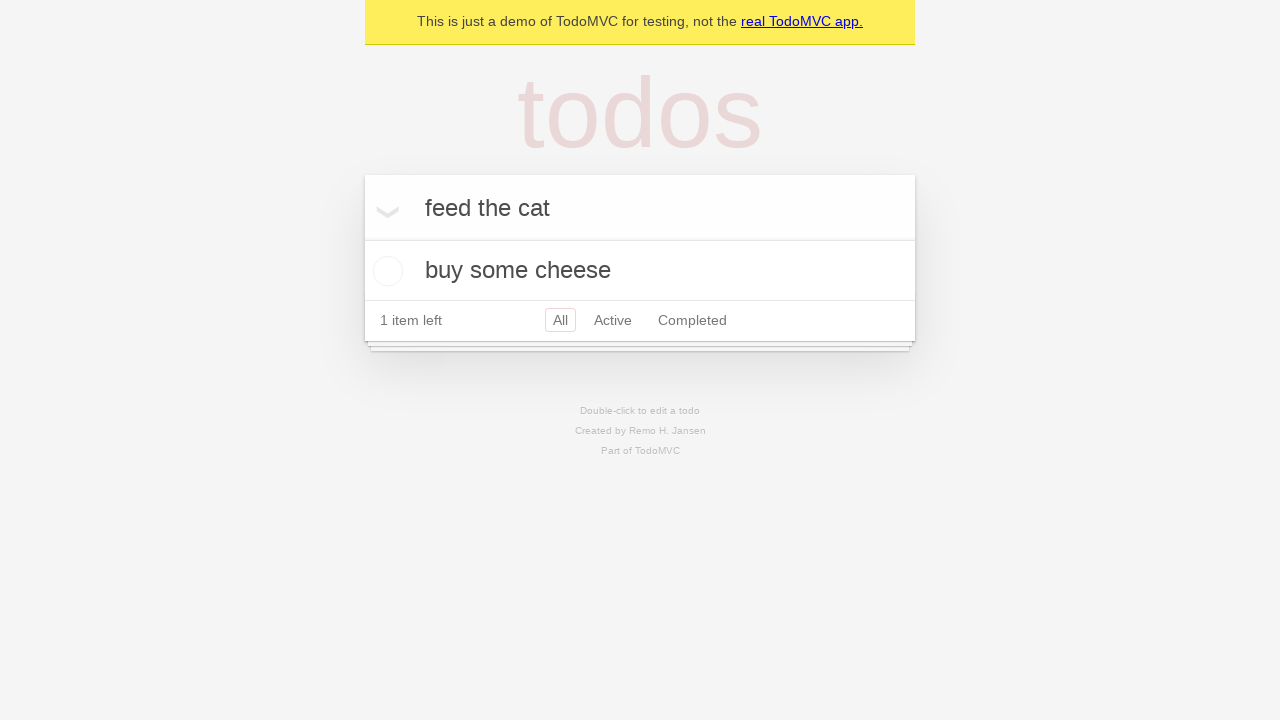

Pressed Enter to add second todo item on internal:attr=[placeholder="What needs to be done?"i]
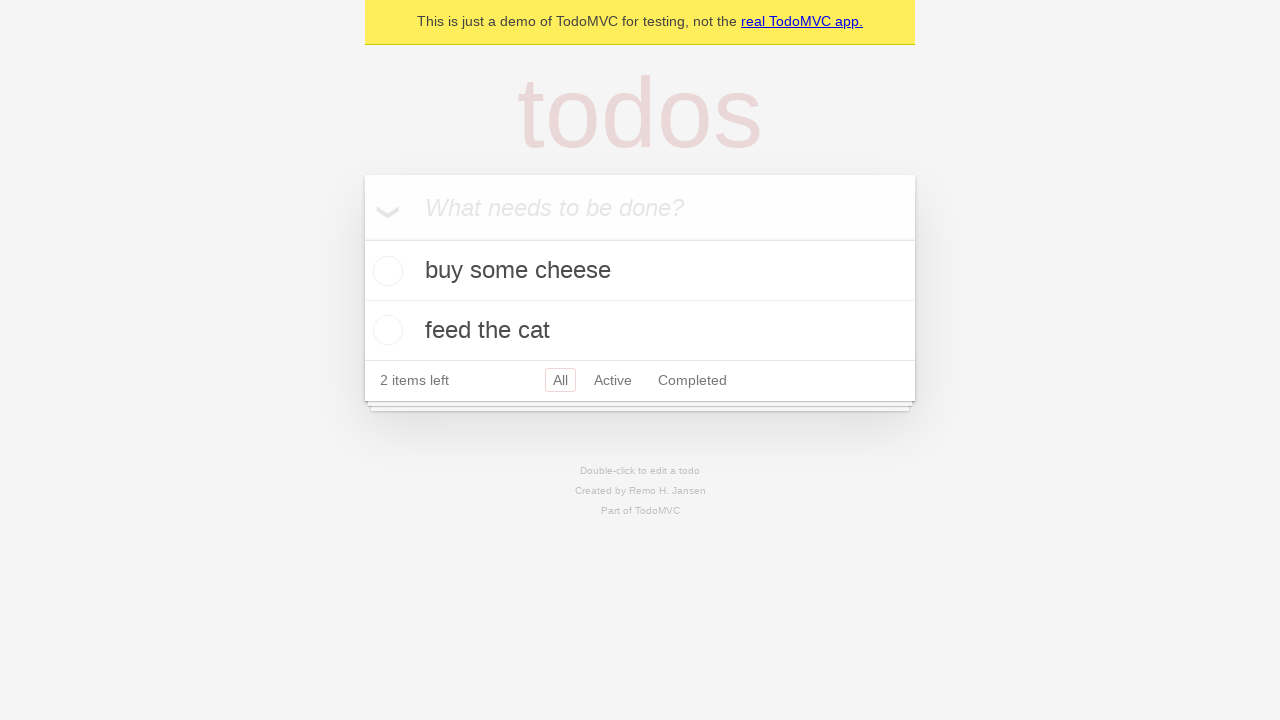

Filled third todo item with 'book a doctors appointment' on internal:attr=[placeholder="What needs to be done?"i]
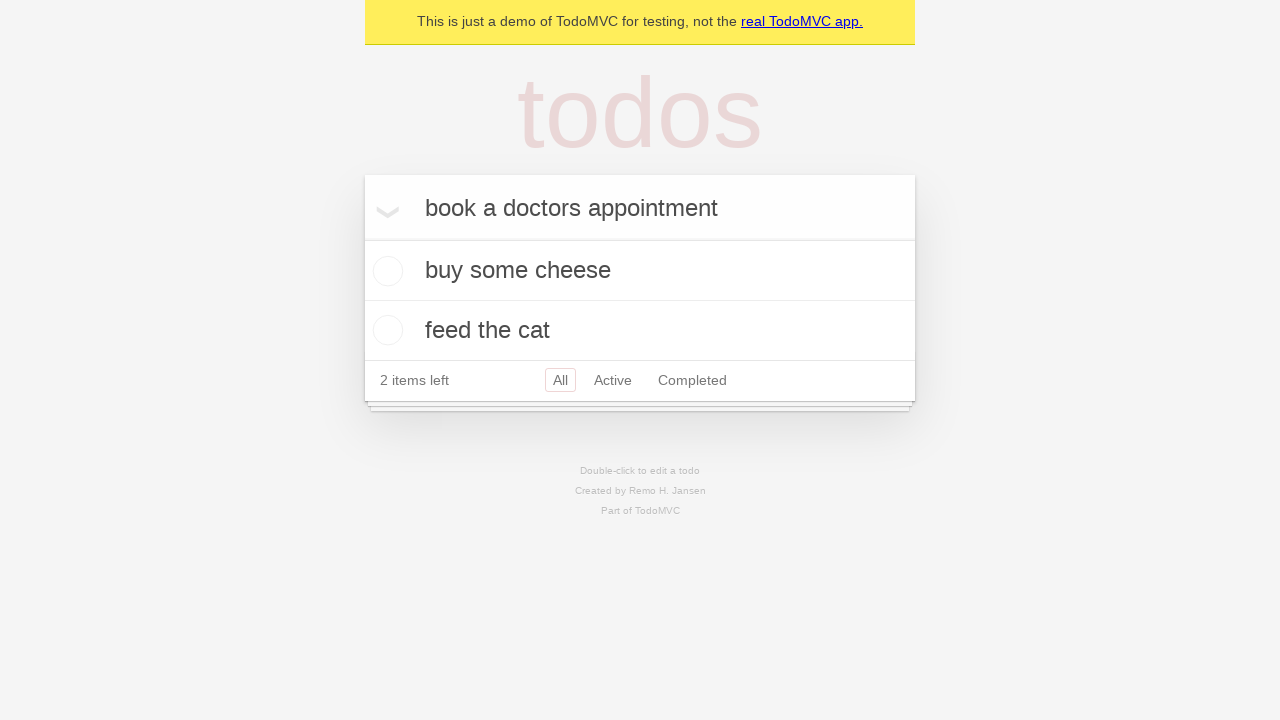

Pressed Enter to add third todo item on internal:attr=[placeholder="What needs to be done?"i]
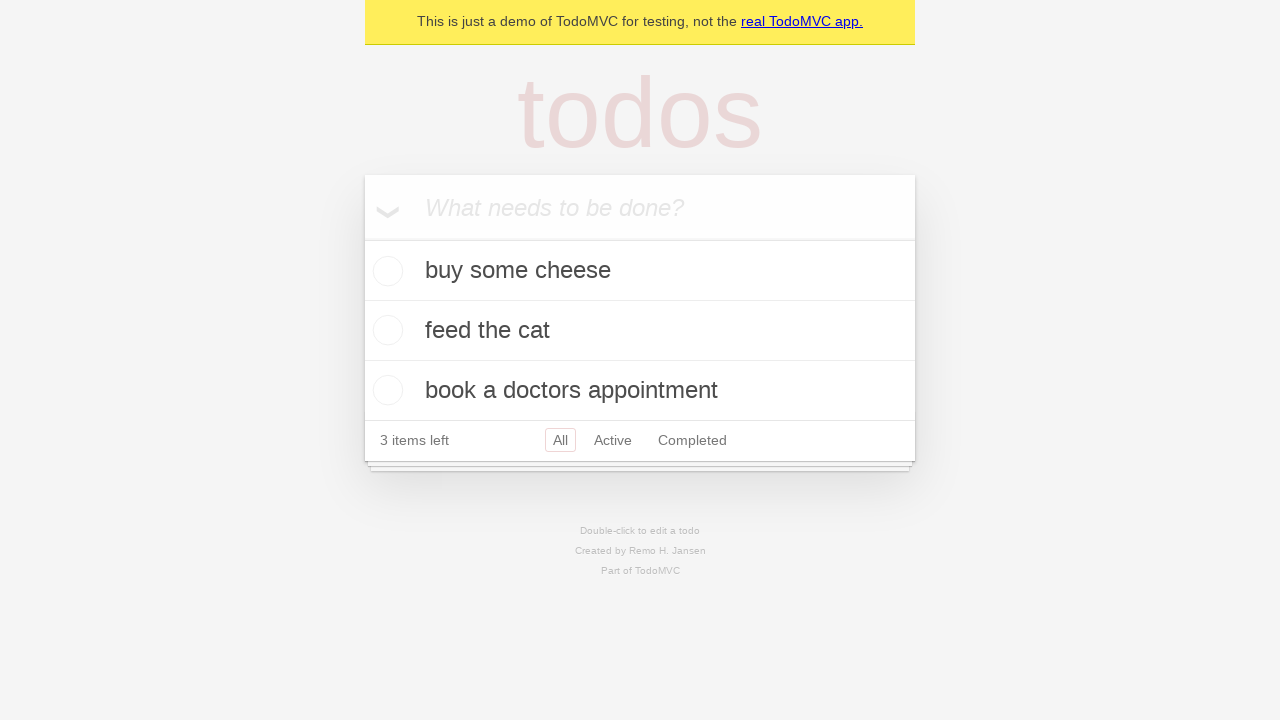

Checked the 'Mark all as complete' checkbox at (362, 238) on internal:label="Mark all as complete"i
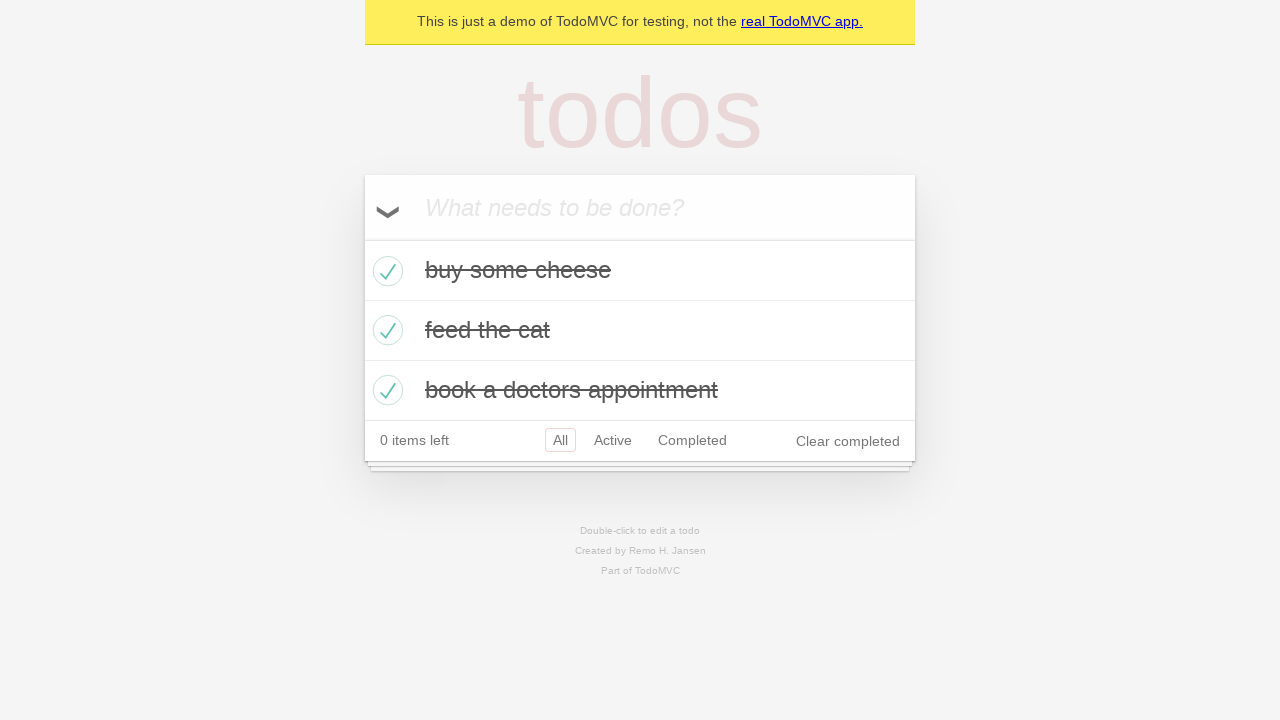

Verified that all todo items are marked as completed
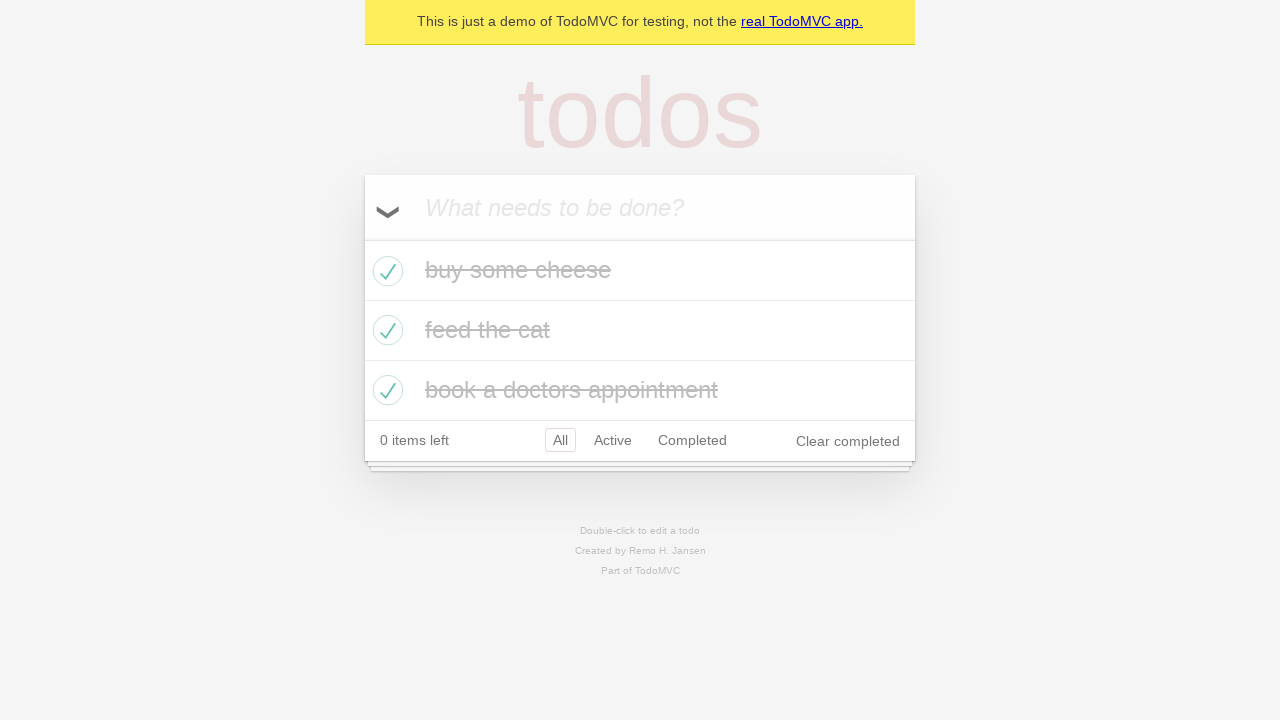

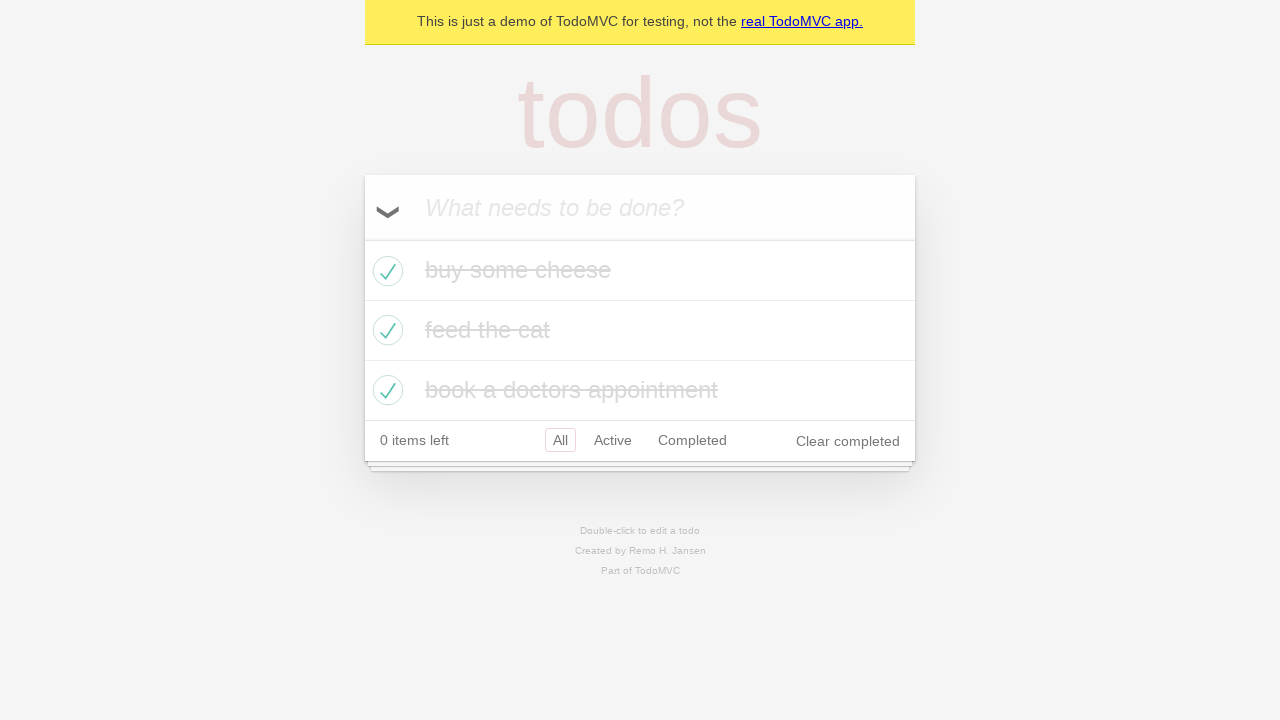